Tests modal window by clicking button to open modal and then clicking the Save button inside the modal

Starting URL: https://bonigarcia.dev/selenium-webdriver-java/dialog-boxes.html

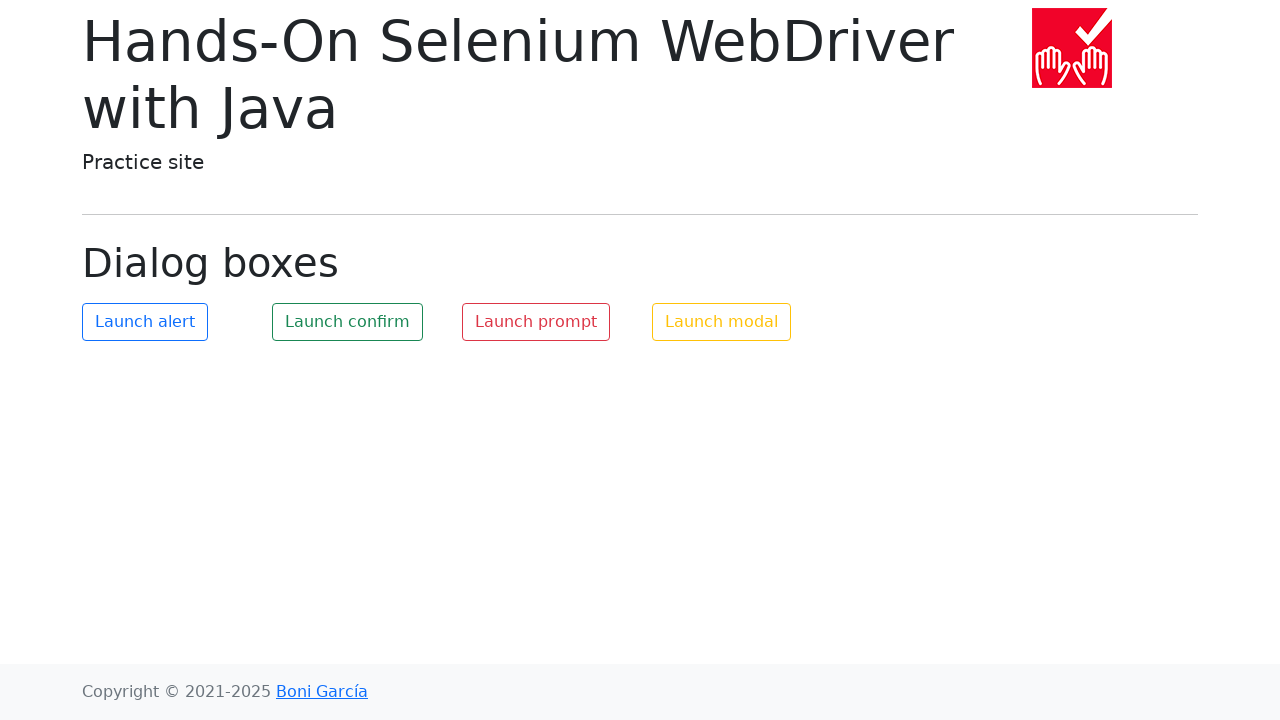

Clicked button to open modal window at (722, 322) on #my-modal
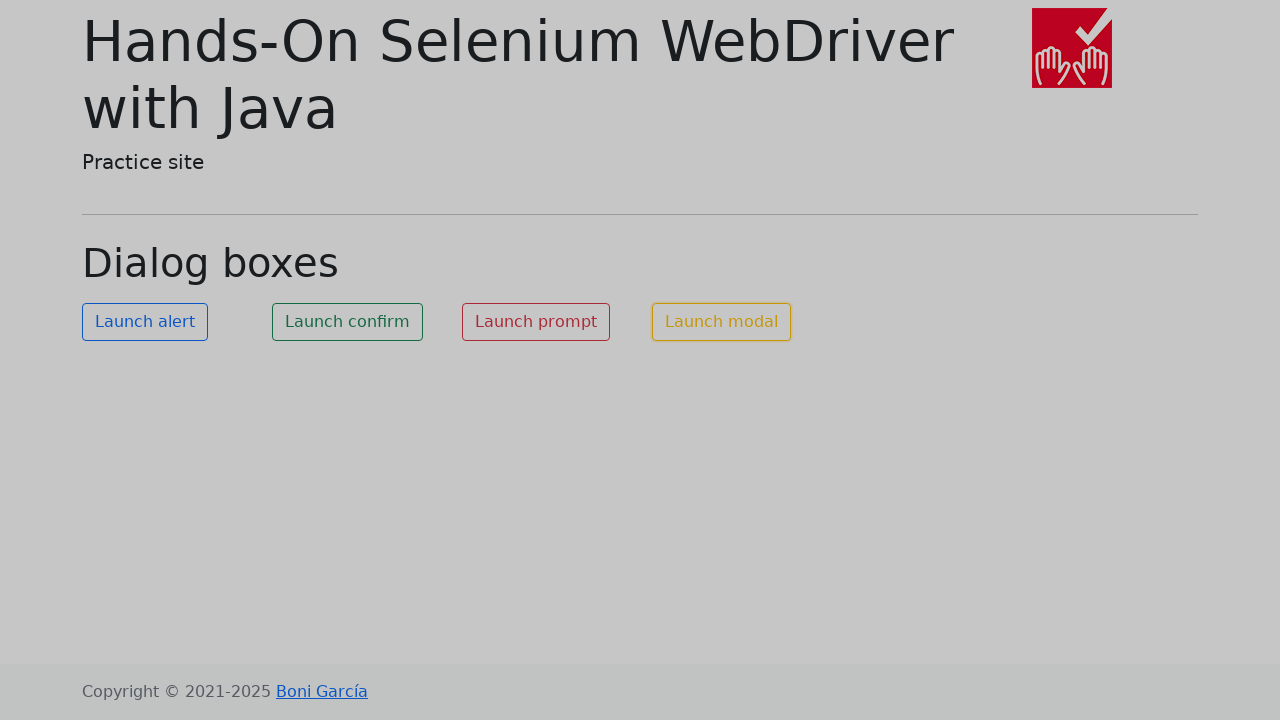

Modal dialog became visible
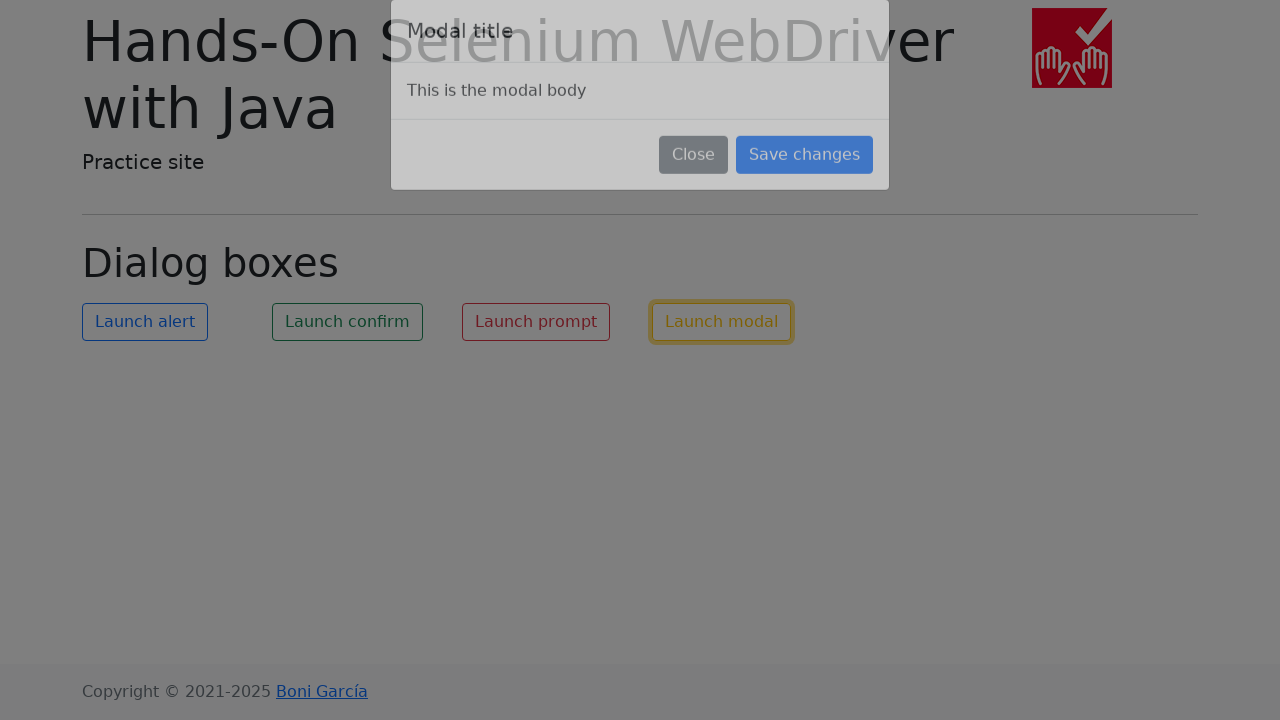

Clicked Save button inside modal at (804, 184) on button:has-text('Save')
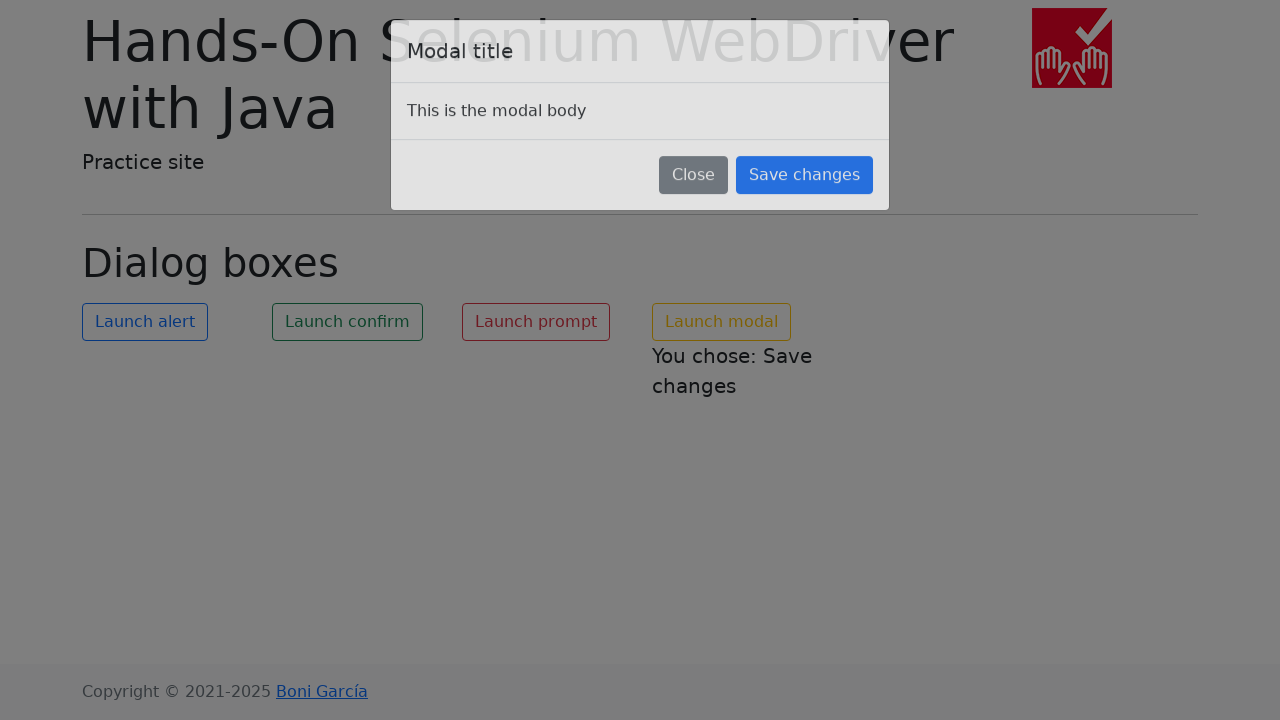

Modal result text appeared
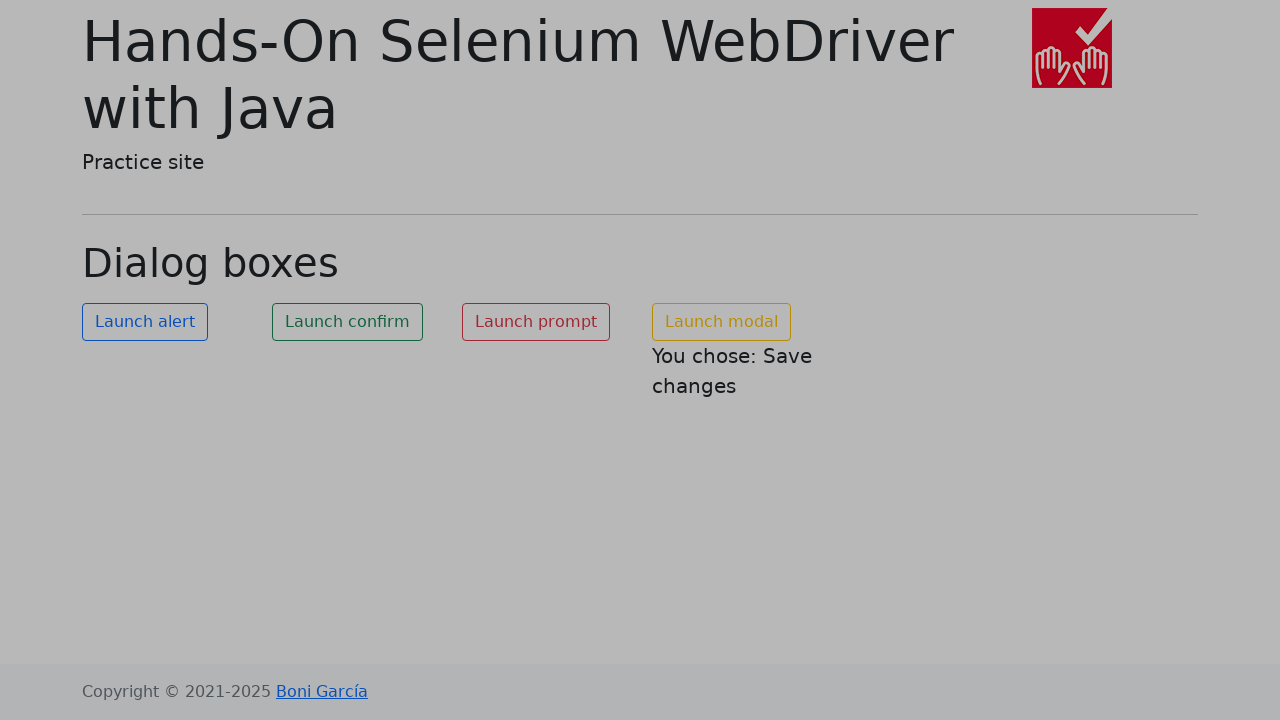

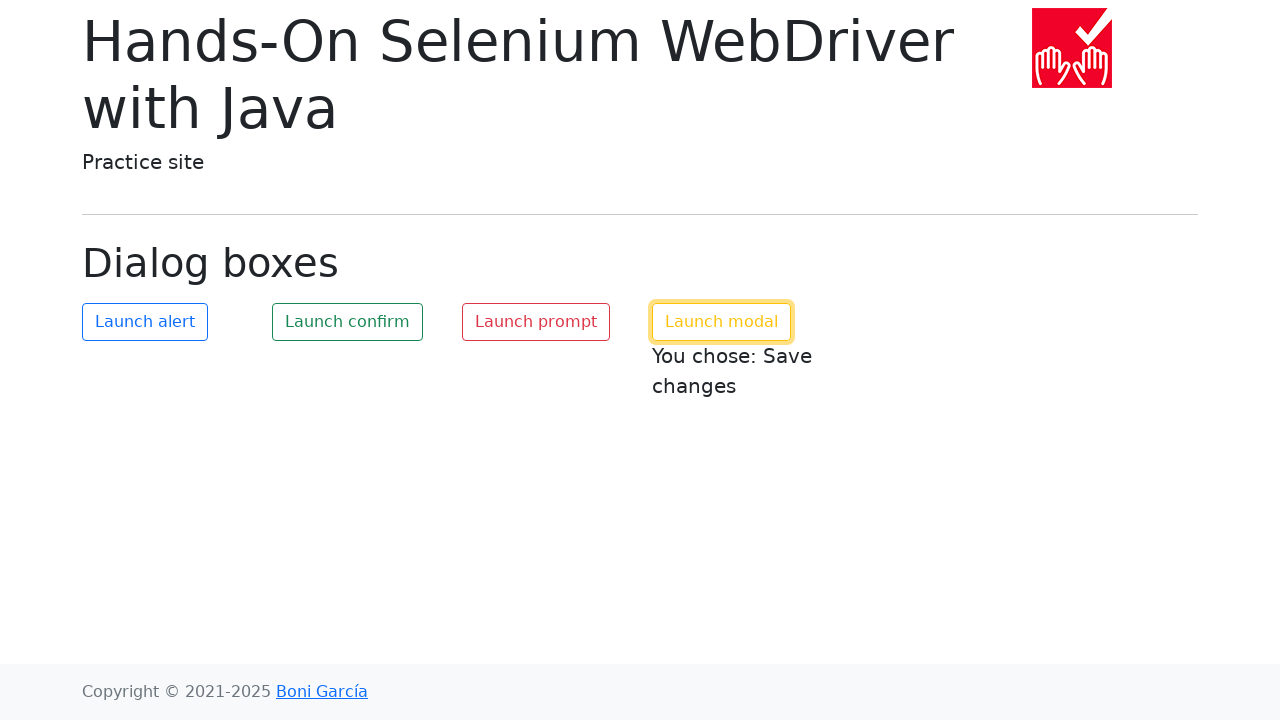